Navigates to an auto ranking page and scrolls through the content in increments to ensure virtual list elements are rendered, simulating a user browsing through the full ranking list.

Starting URL: https://www.autohome.com.cn/rank/1

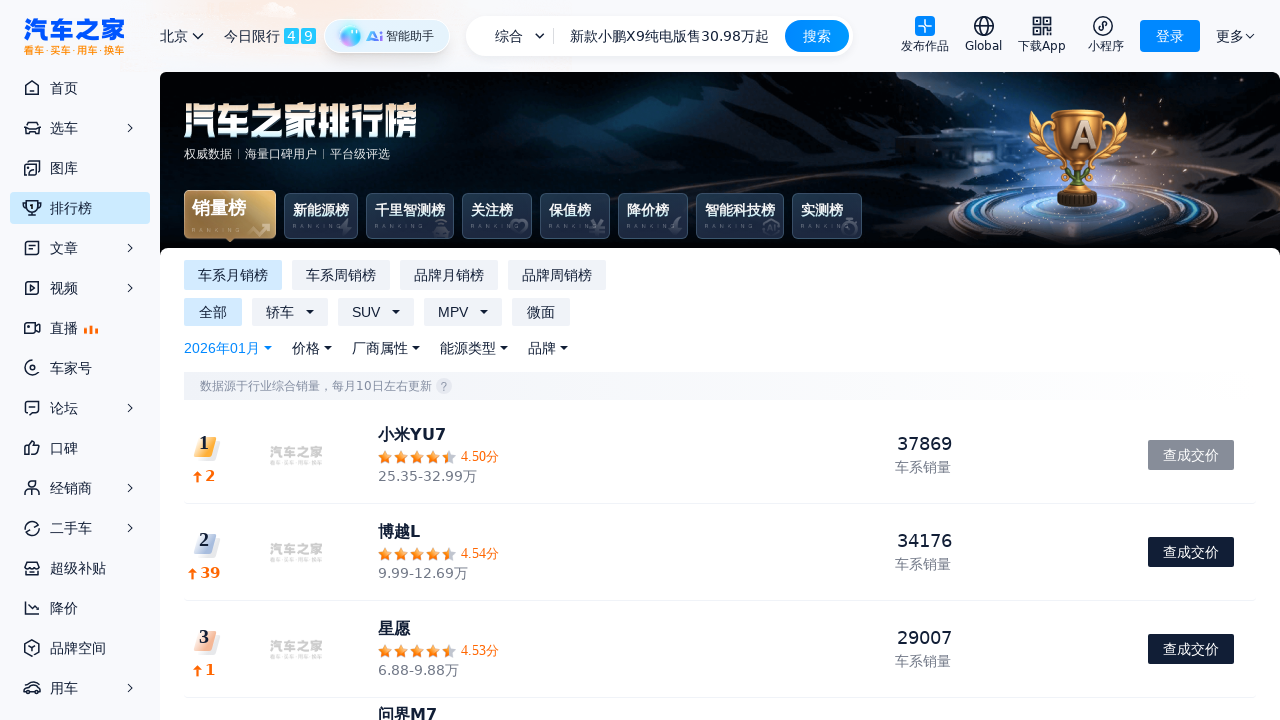

Waited for initial page load (1500ms)
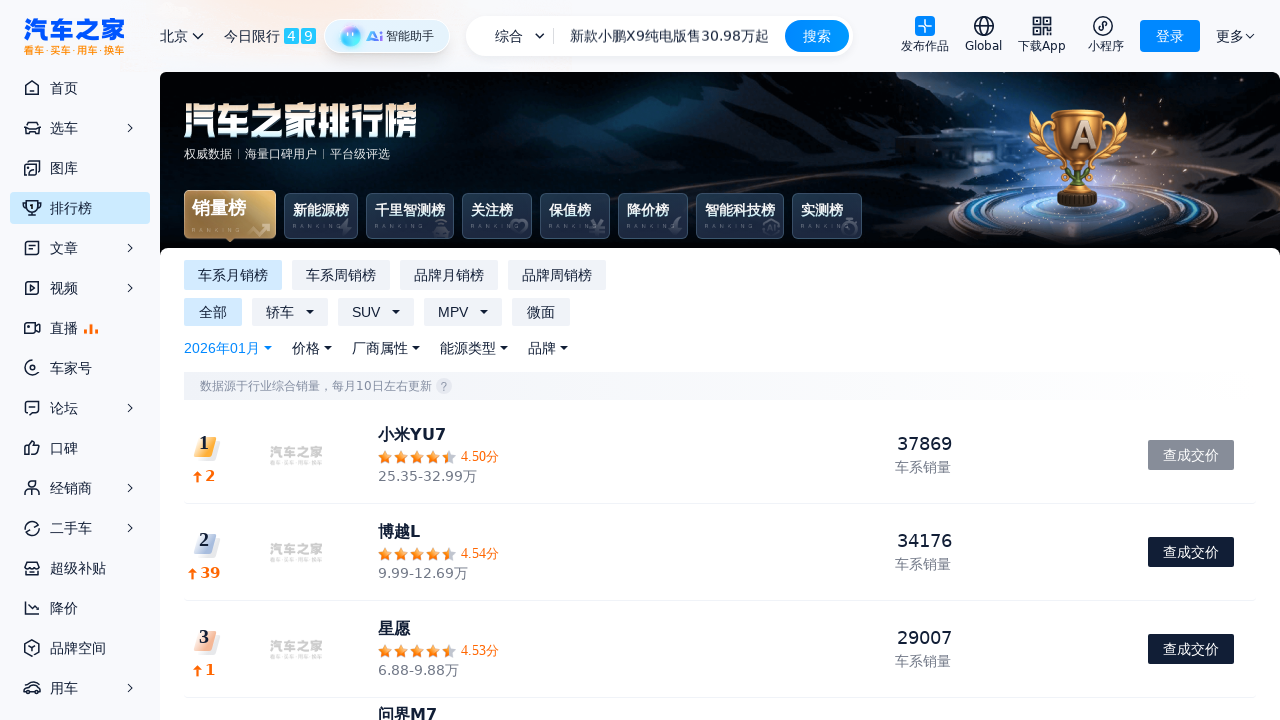

Scrolled to top of page to trigger initial virtual list render
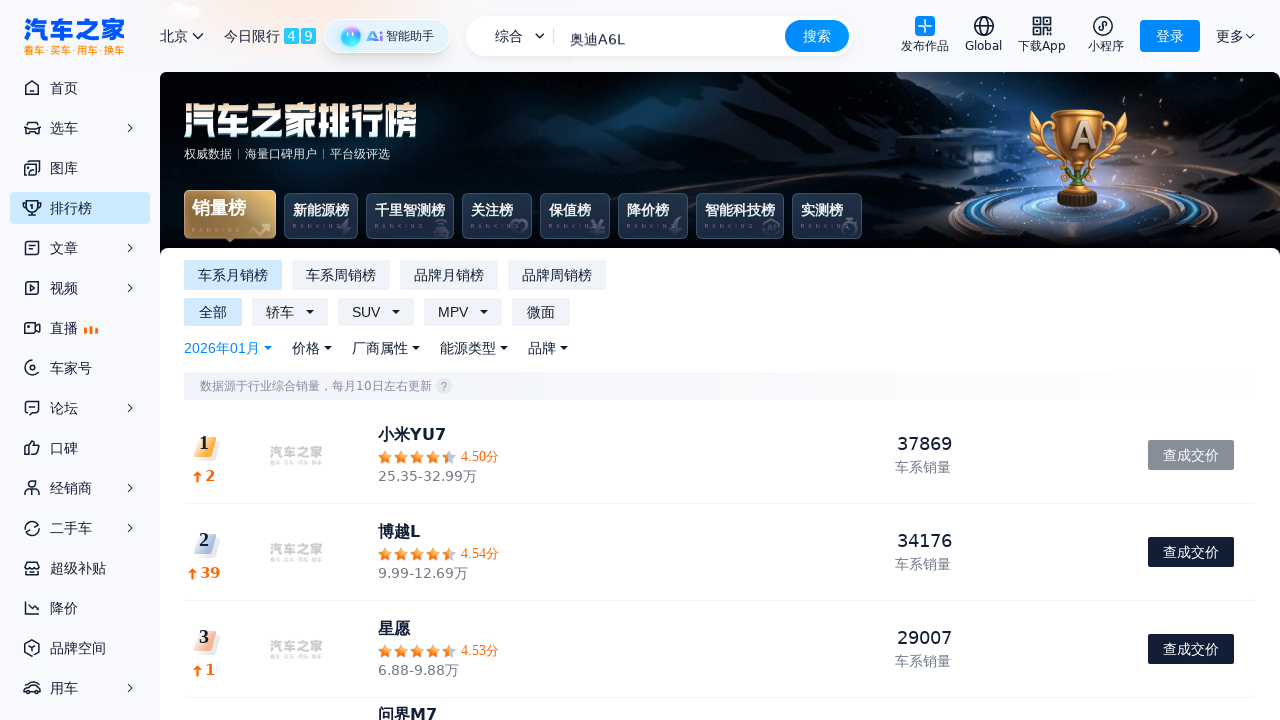

Waited for virtual list elements to render (300ms)
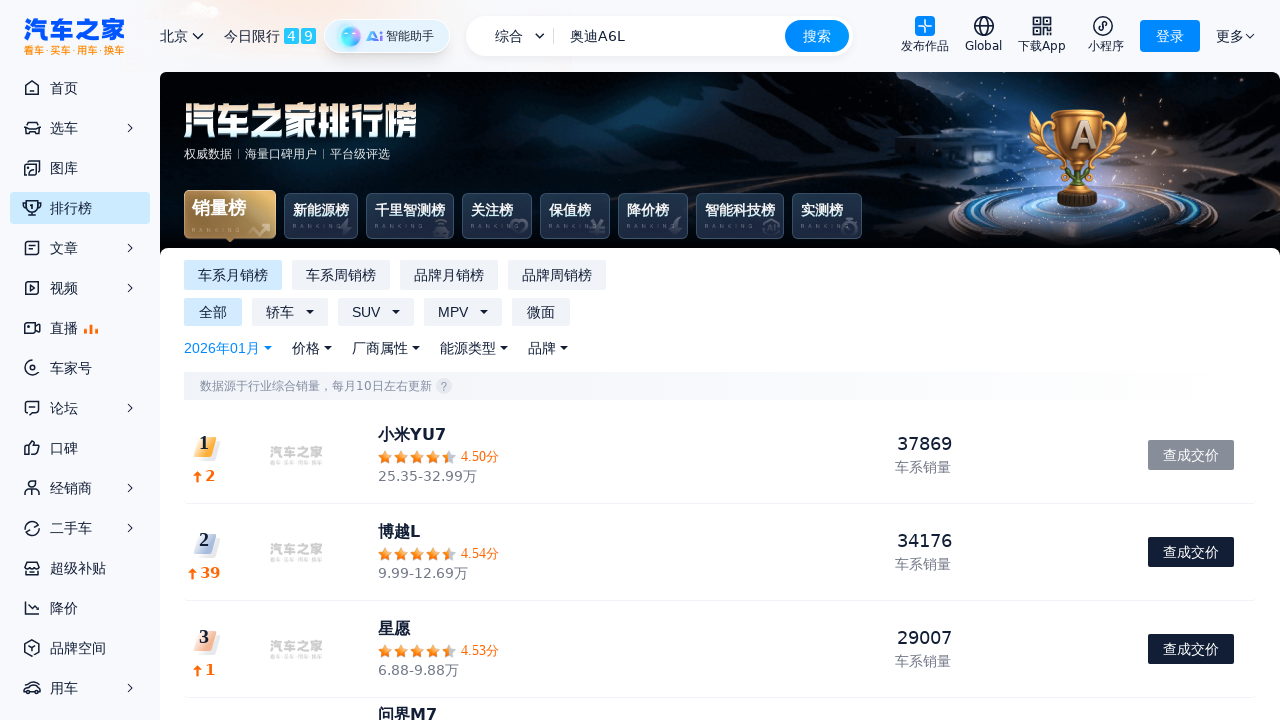

Scrolled down by 90% of viewport height (increment 1/12)
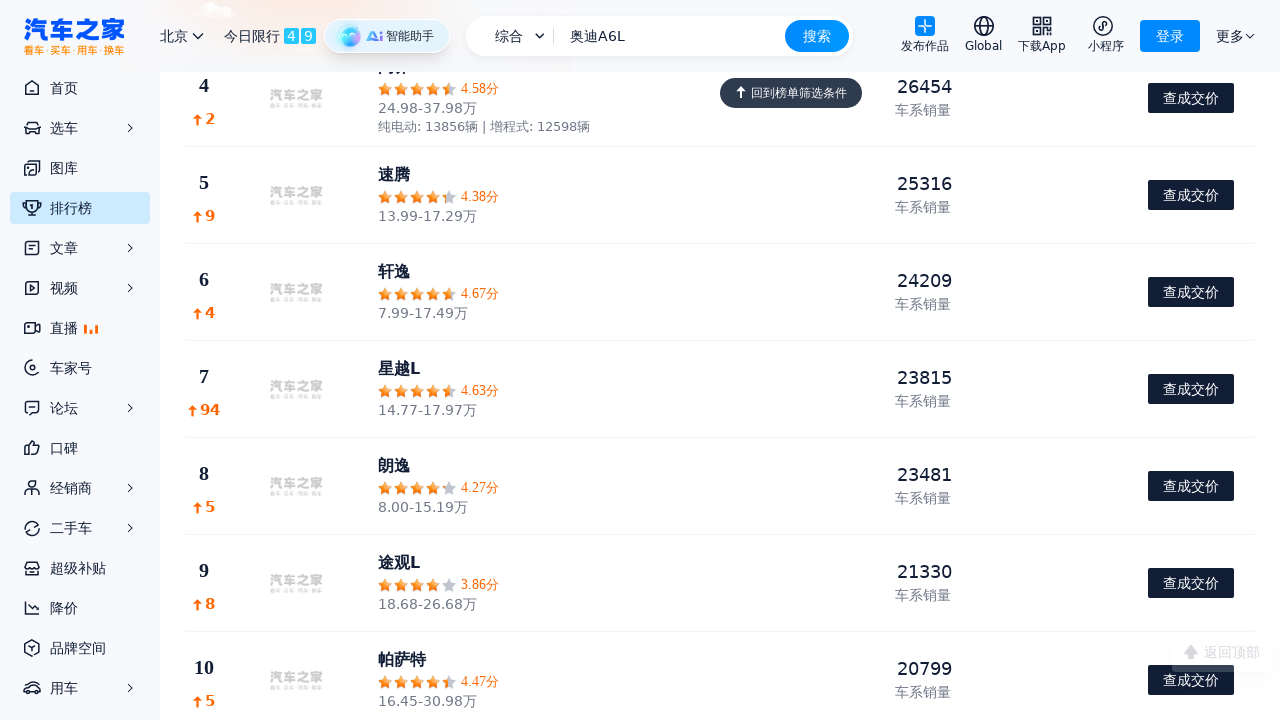

Waited for virtual list content to render after scroll (350ms)
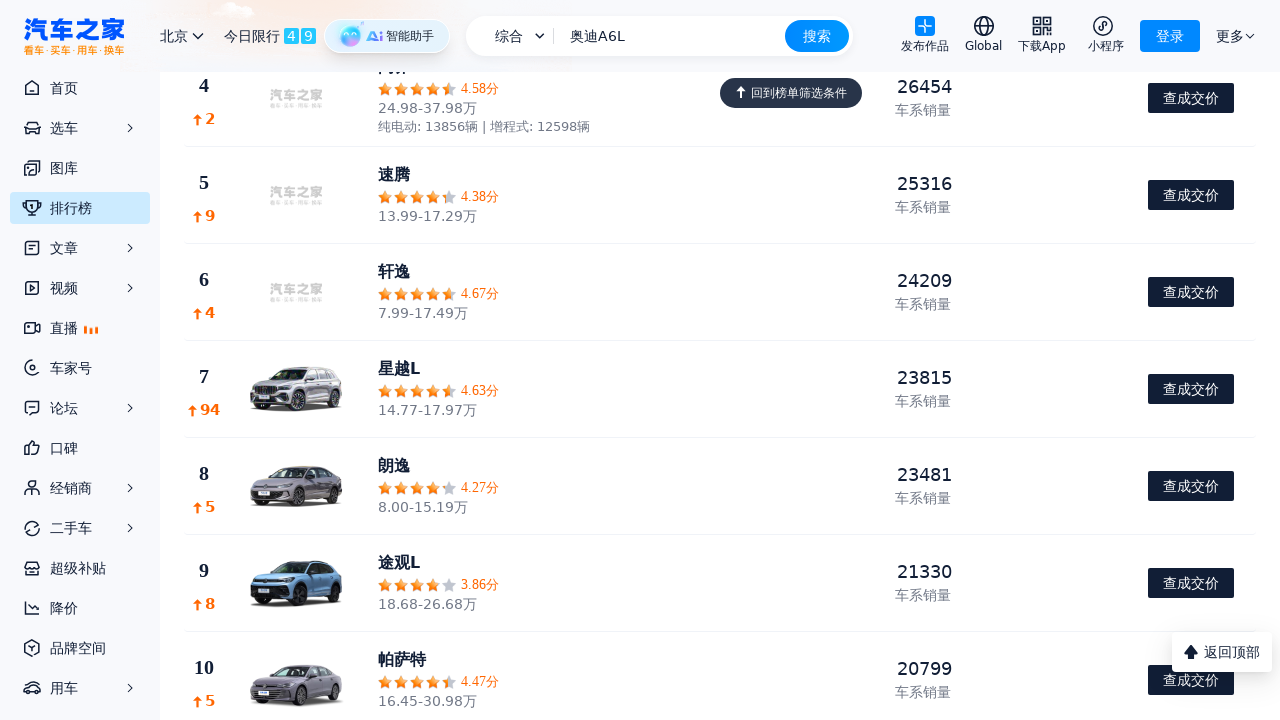

Scrolled down by 90% of viewport height (increment 2/12)
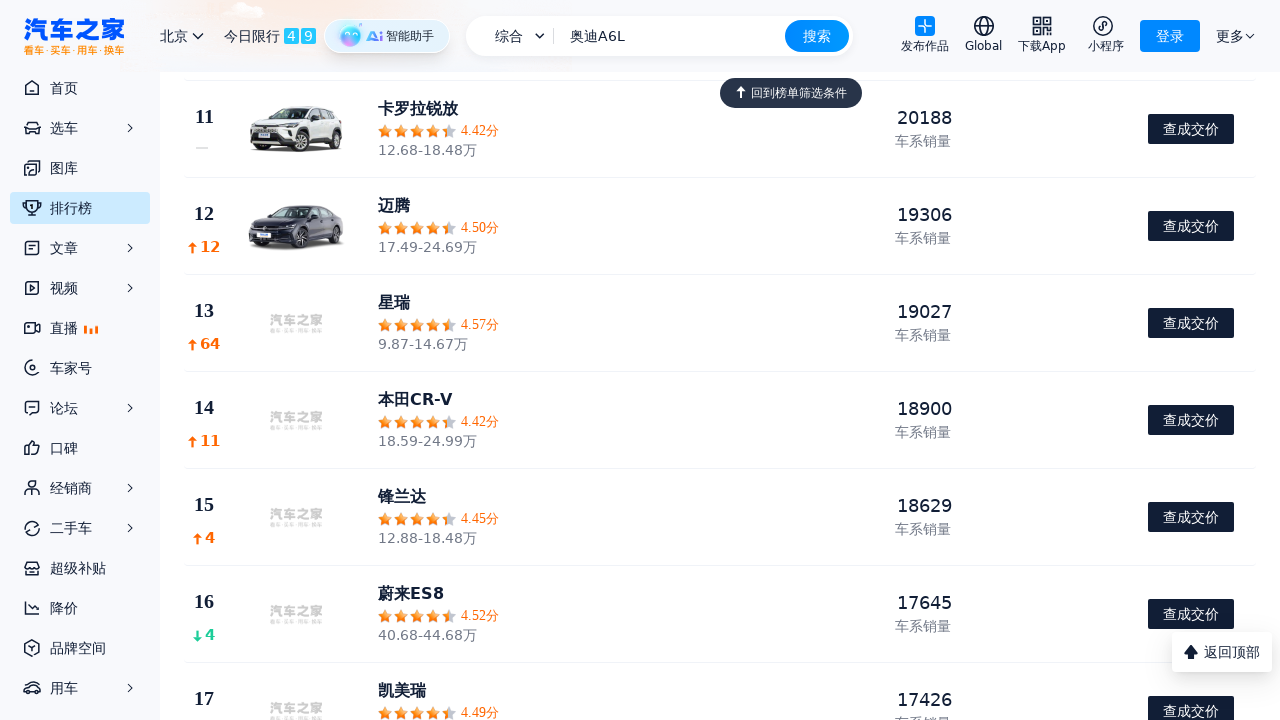

Waited for virtual list content to render after scroll (350ms)
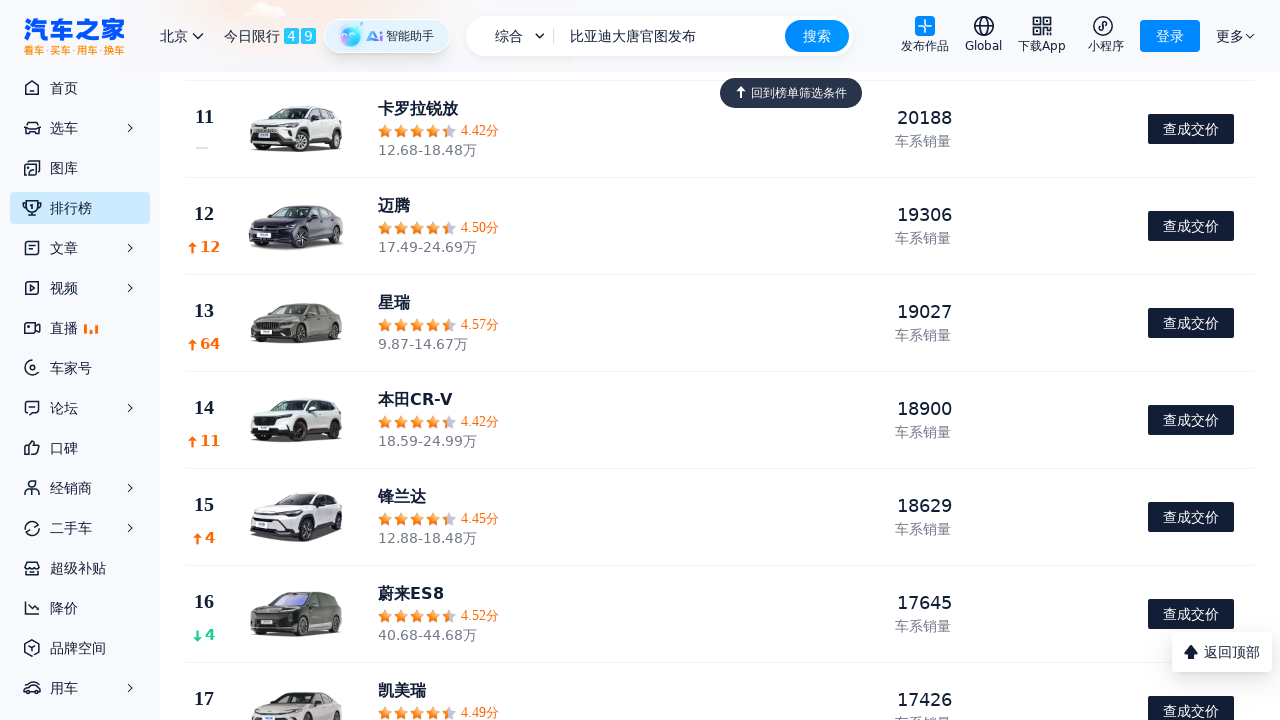

Scrolled down by 90% of viewport height (increment 3/12)
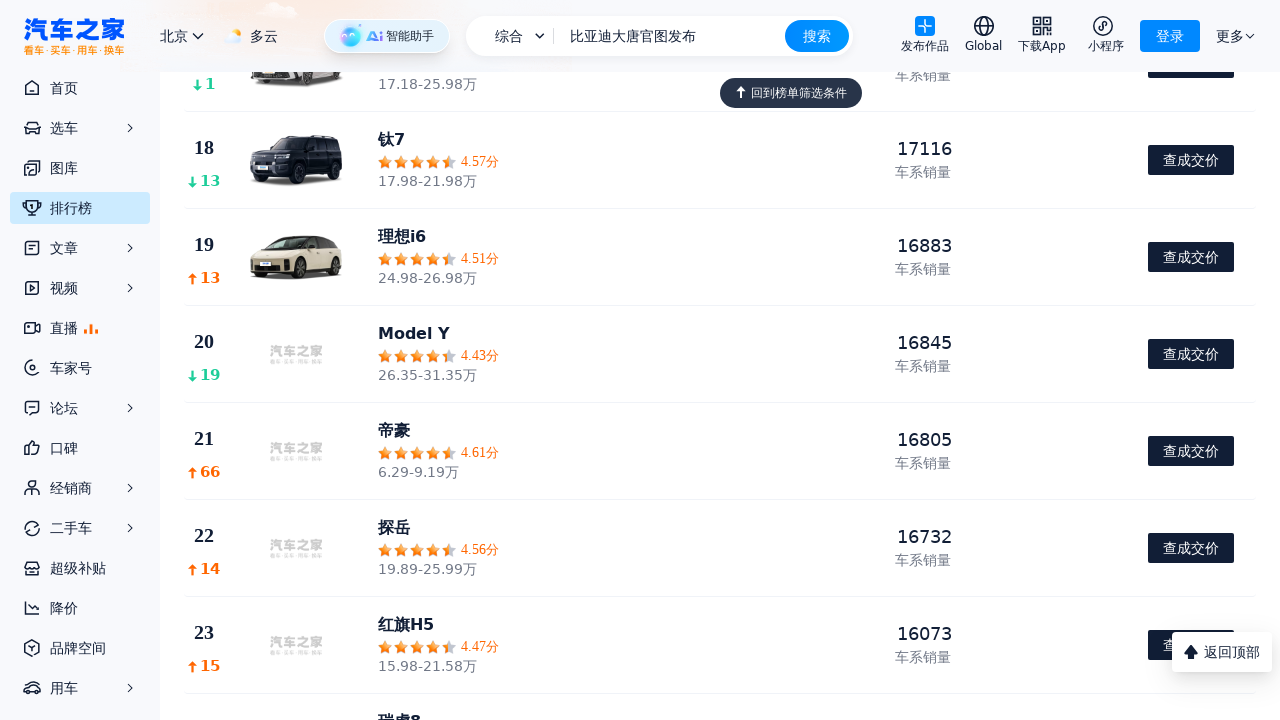

Waited for virtual list content to render after scroll (350ms)
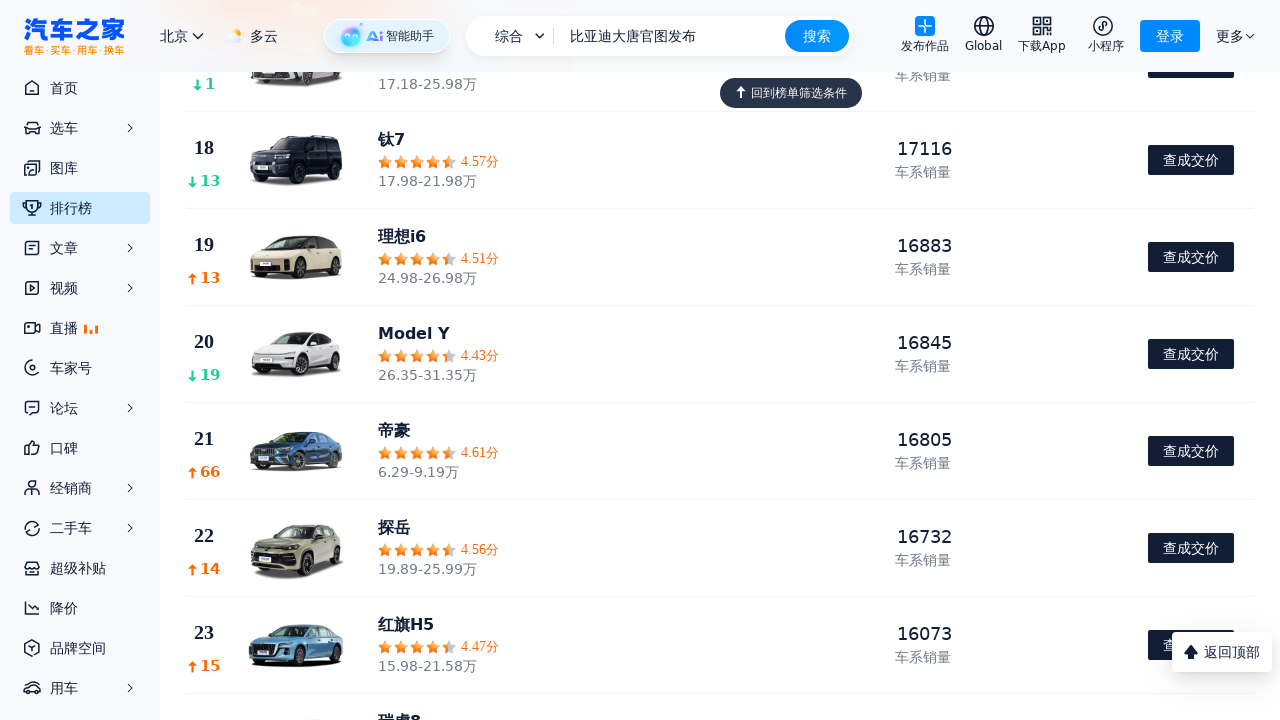

Scrolled down by 90% of viewport height (increment 4/12)
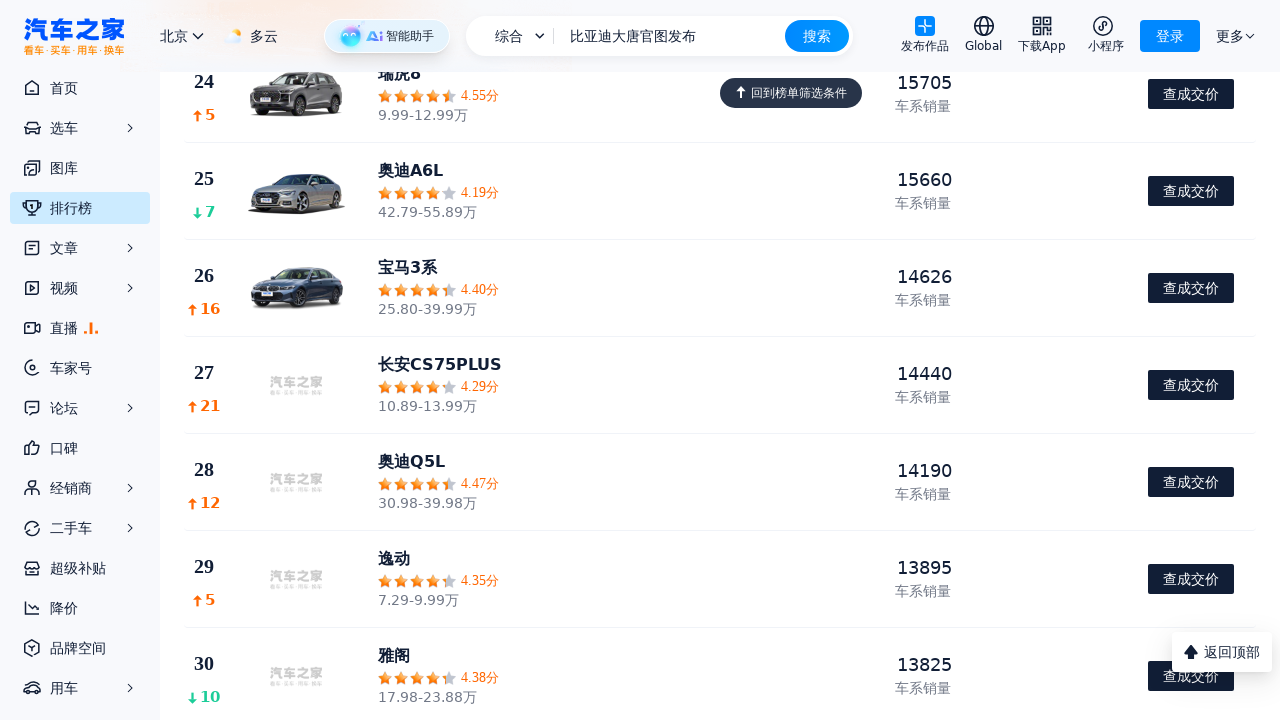

Waited for virtual list content to render after scroll (350ms)
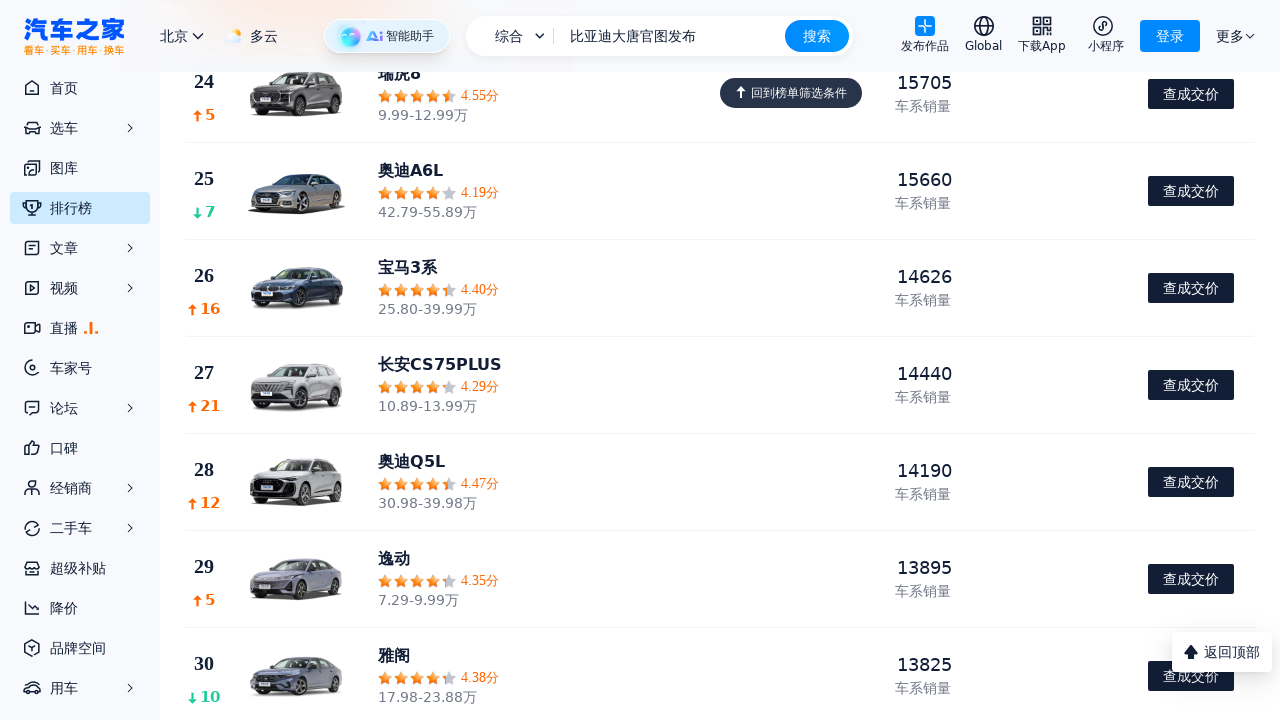

Scrolled down by 90% of viewport height (increment 5/12)
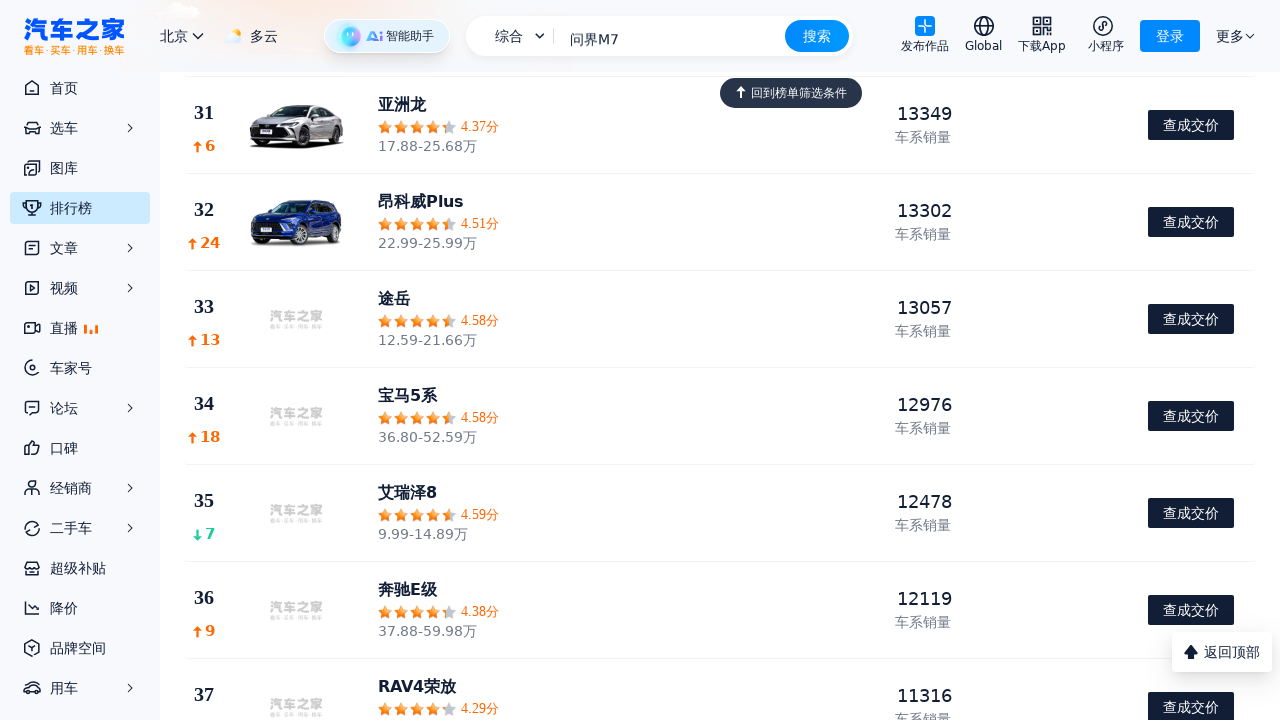

Waited for virtual list content to render after scroll (350ms)
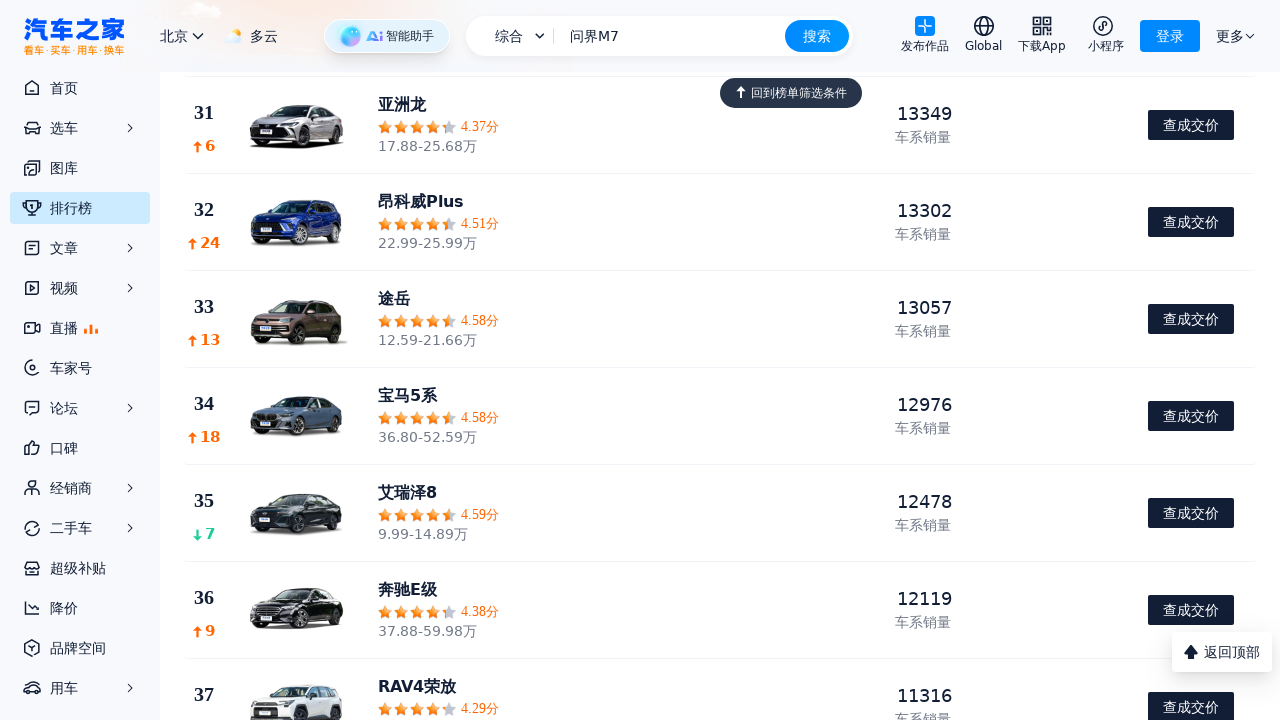

Scrolled down by 90% of viewport height (increment 6/12)
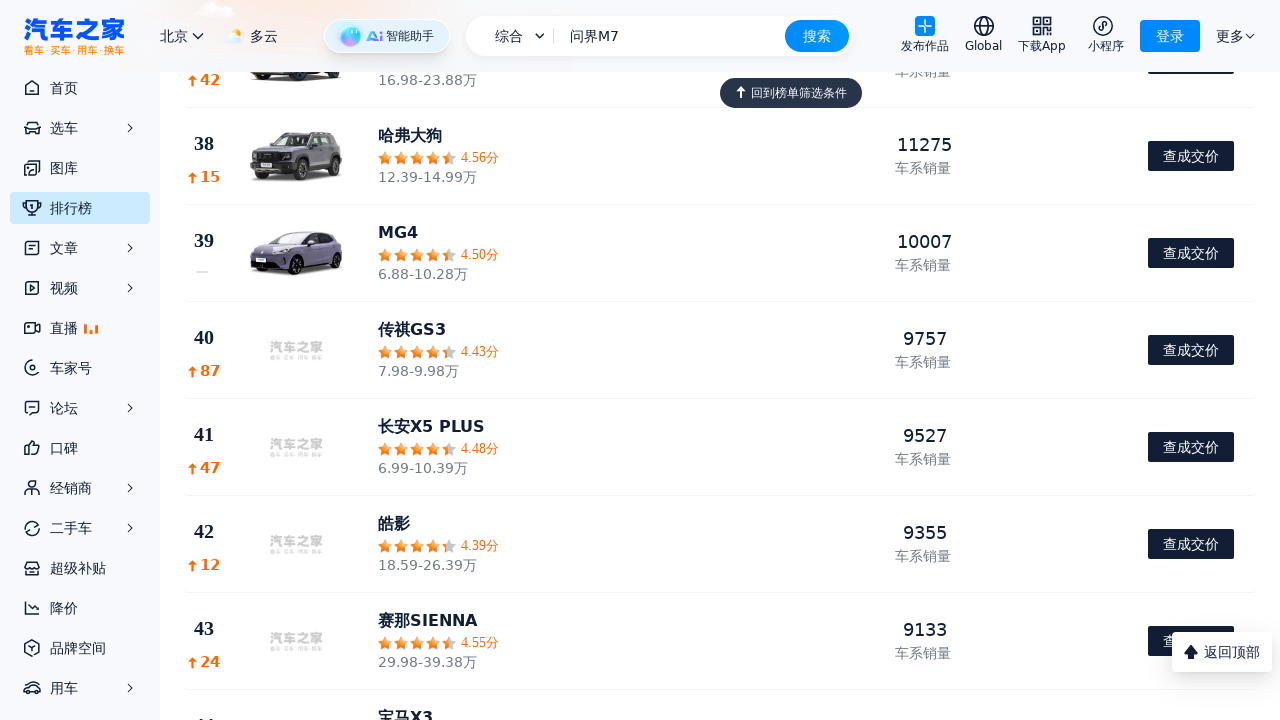

Waited for virtual list content to render after scroll (350ms)
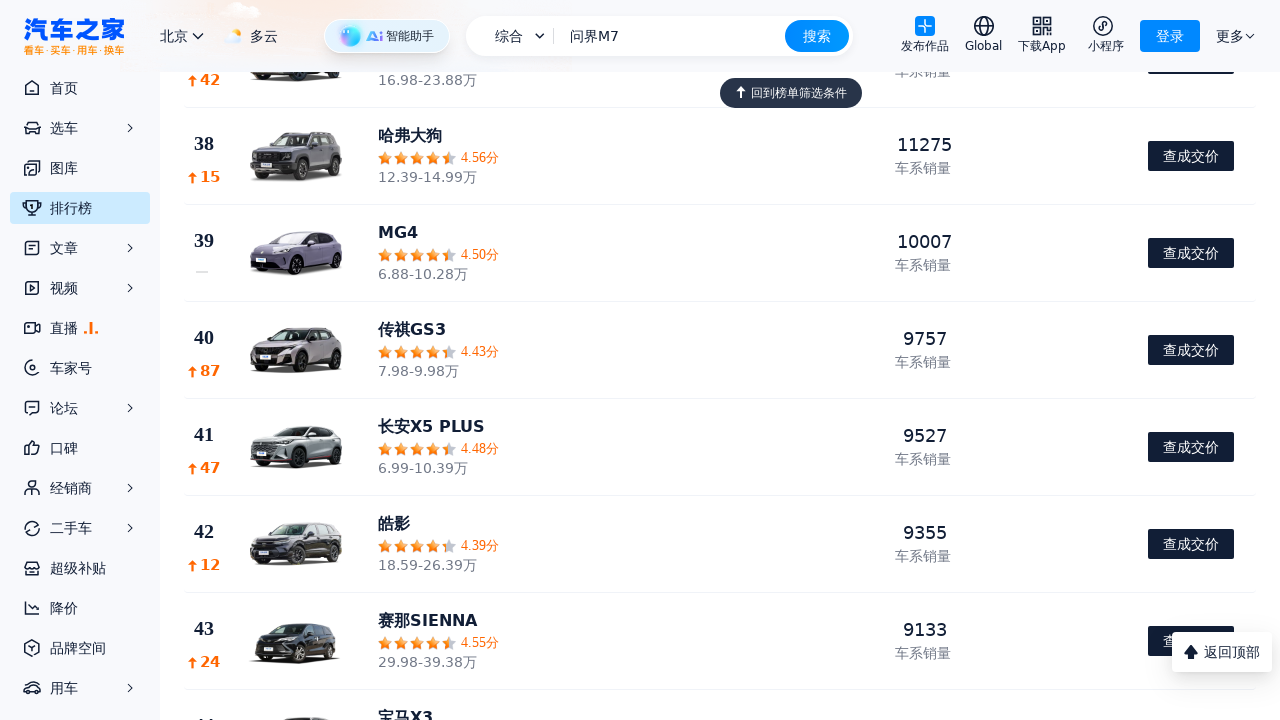

Scrolled down by 90% of viewport height (increment 7/12)
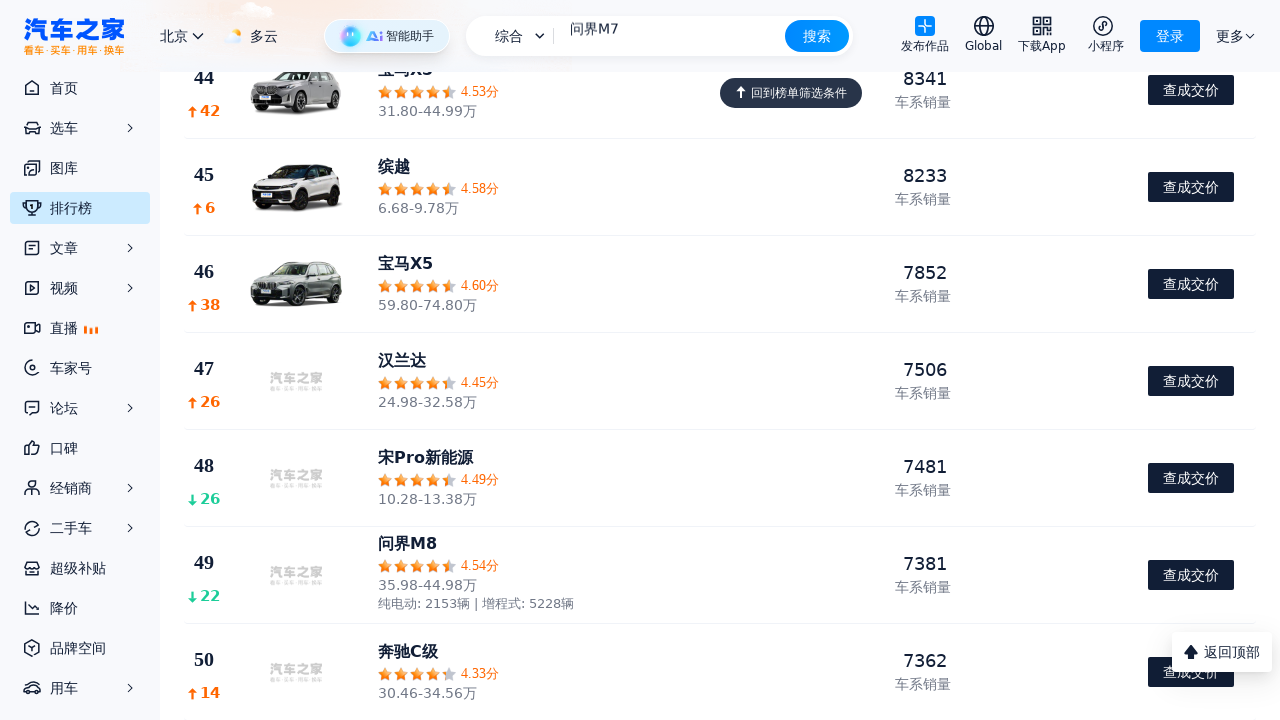

Waited for virtual list content to render after scroll (350ms)
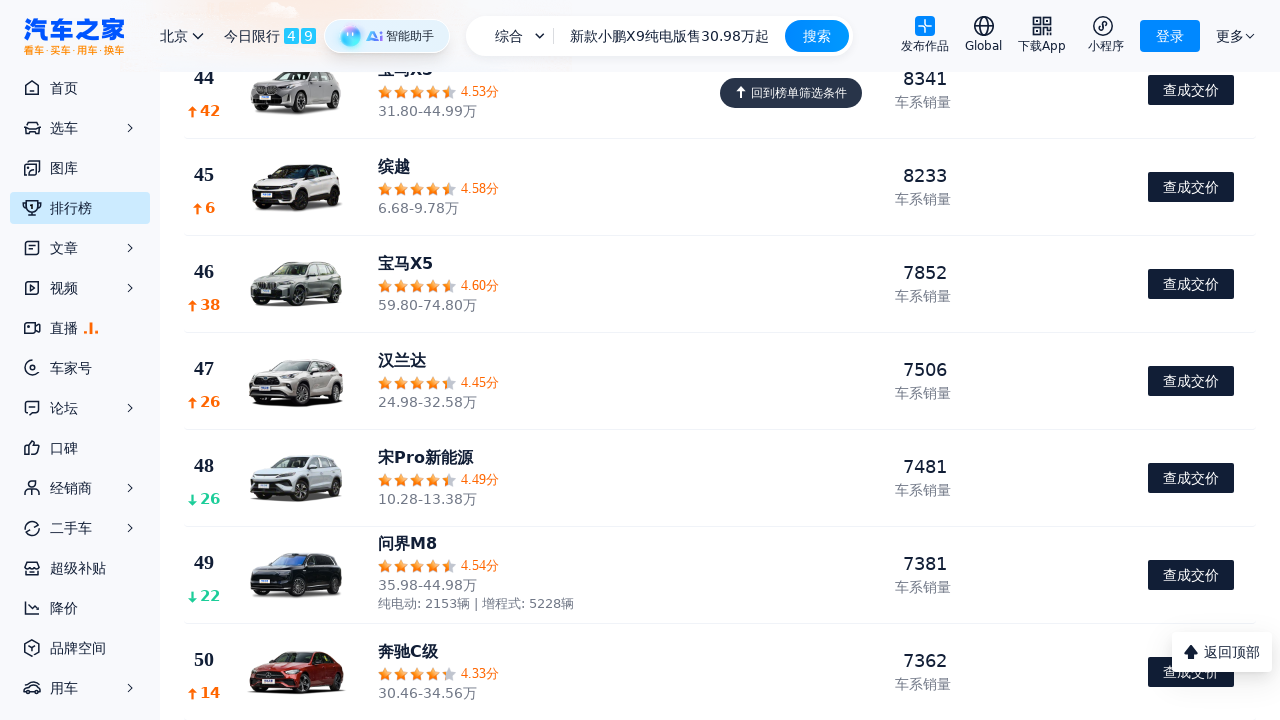

Scrolled down by 90% of viewport height (increment 8/12)
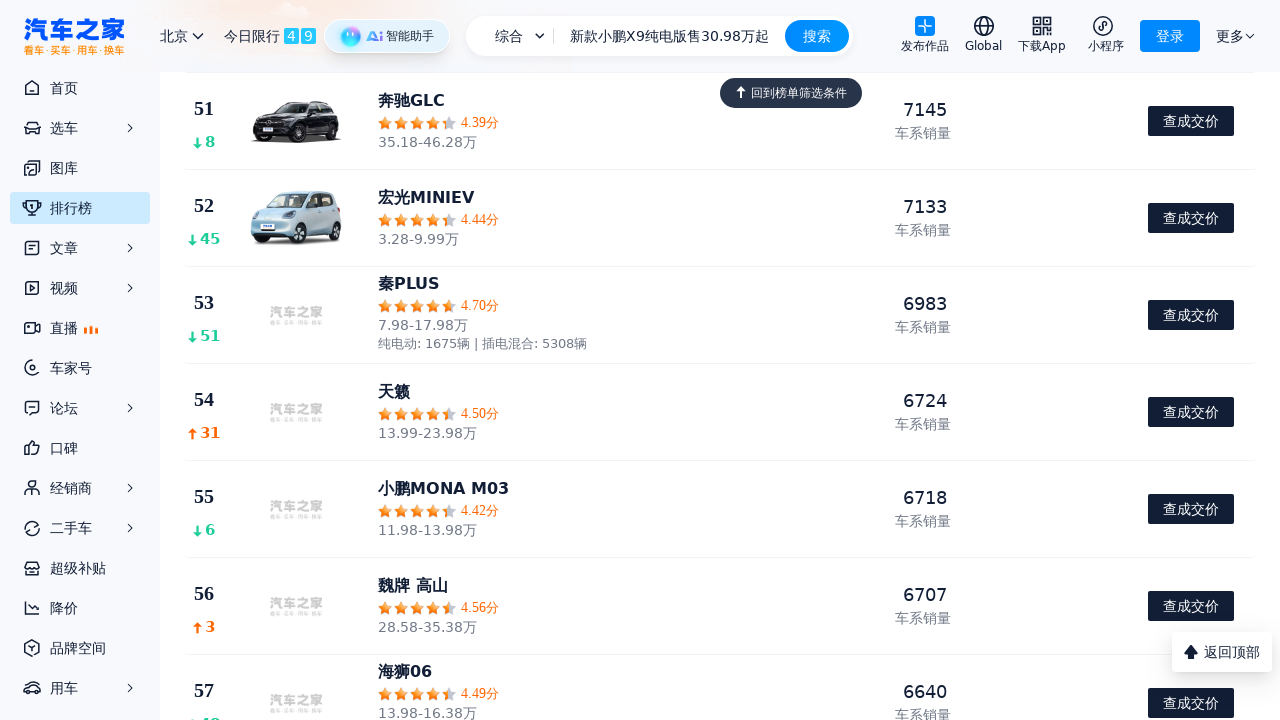

Waited for virtual list content to render after scroll (350ms)
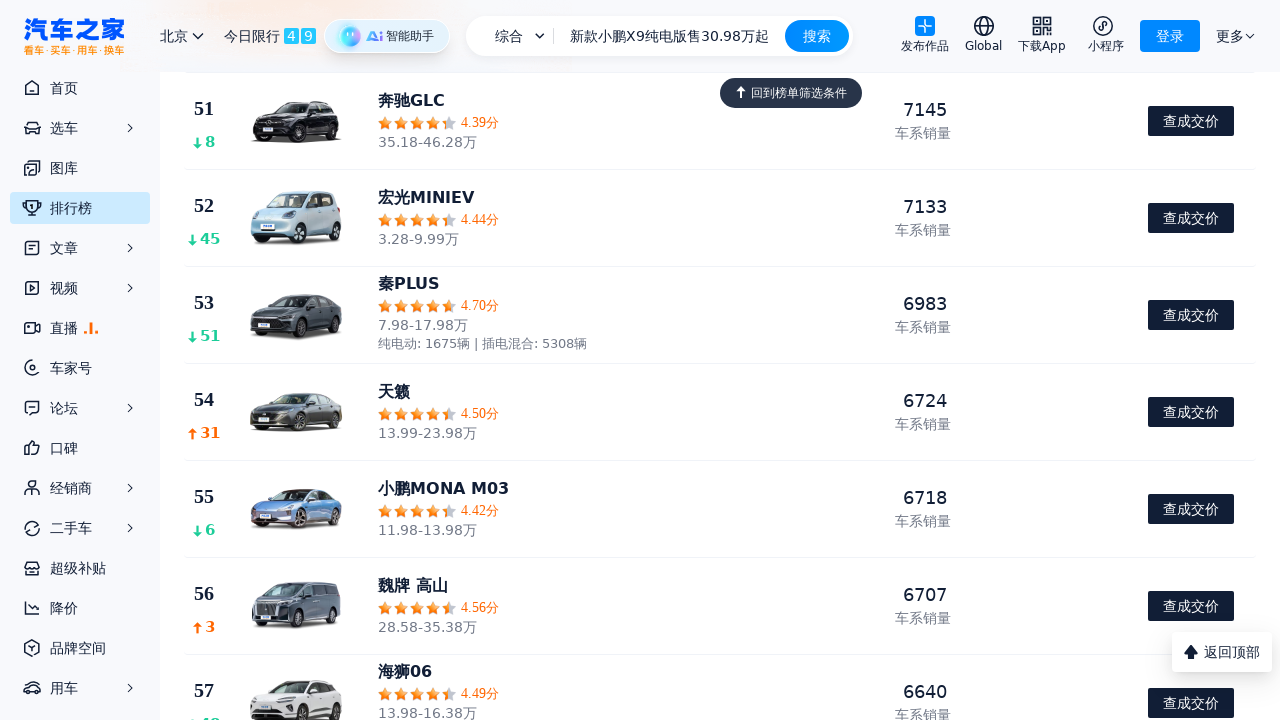

Scrolled down by 90% of viewport height (increment 9/12)
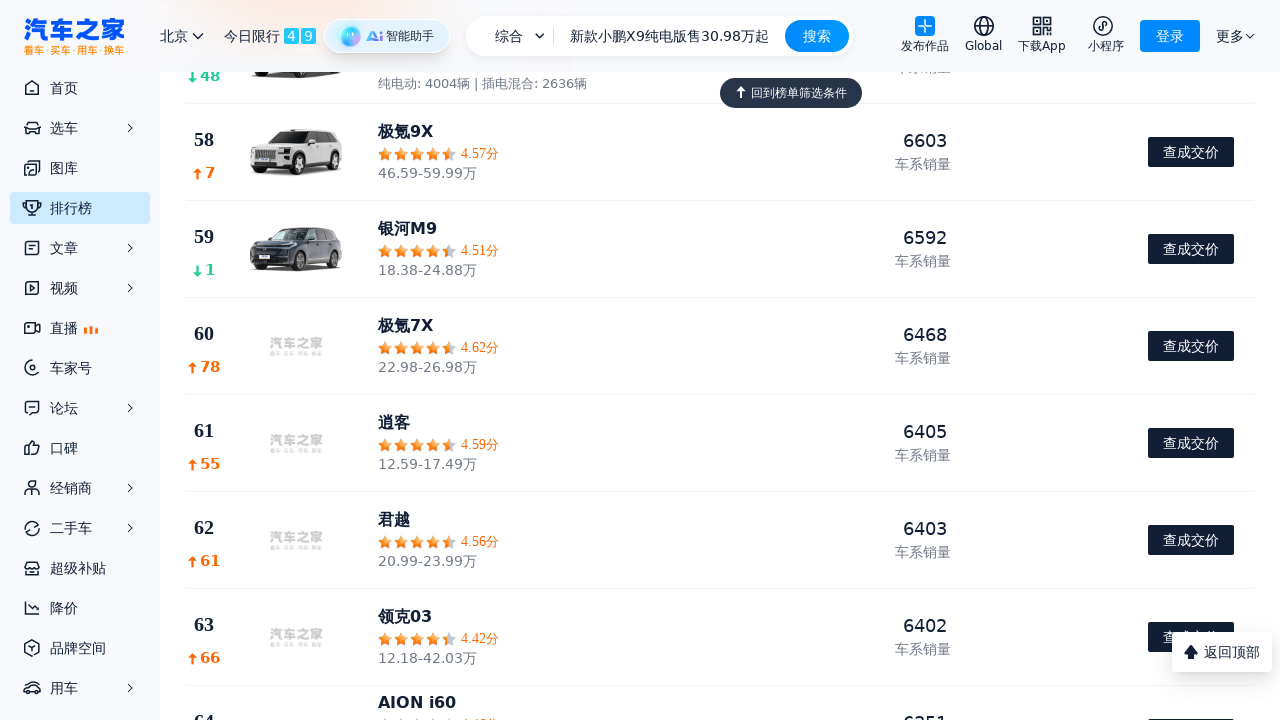

Waited for virtual list content to render after scroll (350ms)
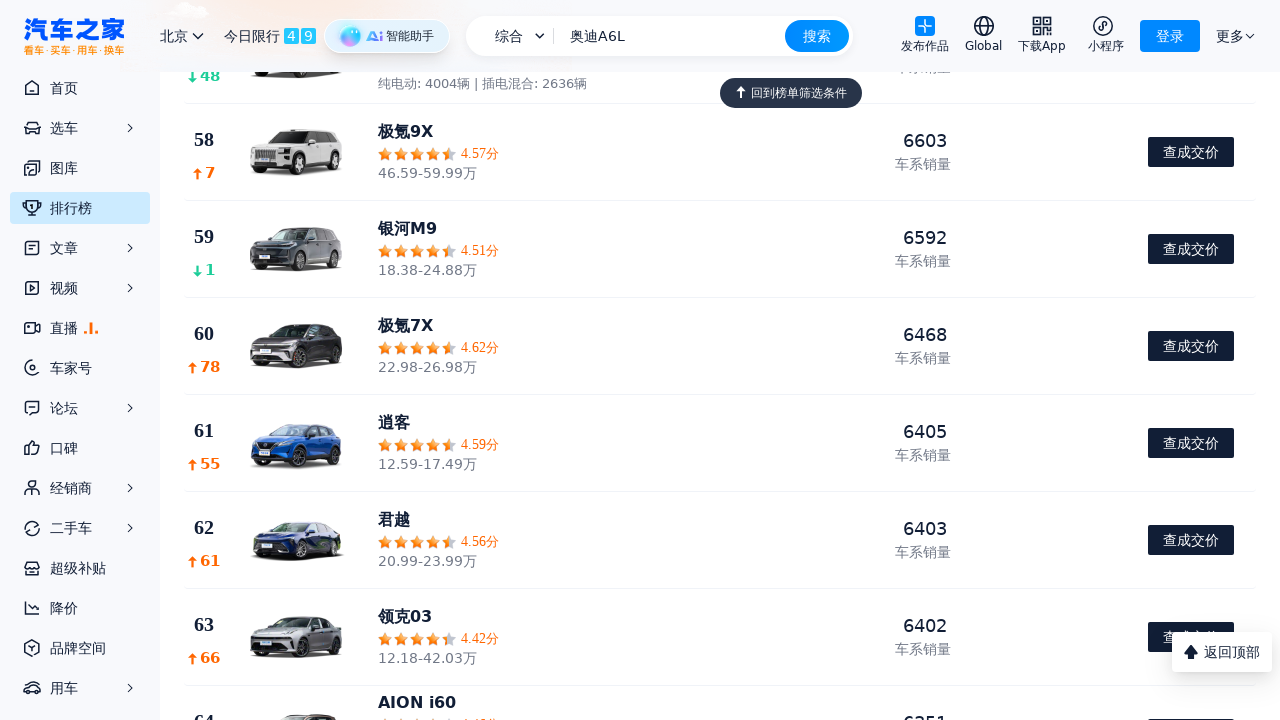

Scrolled down by 90% of viewport height (increment 10/12)
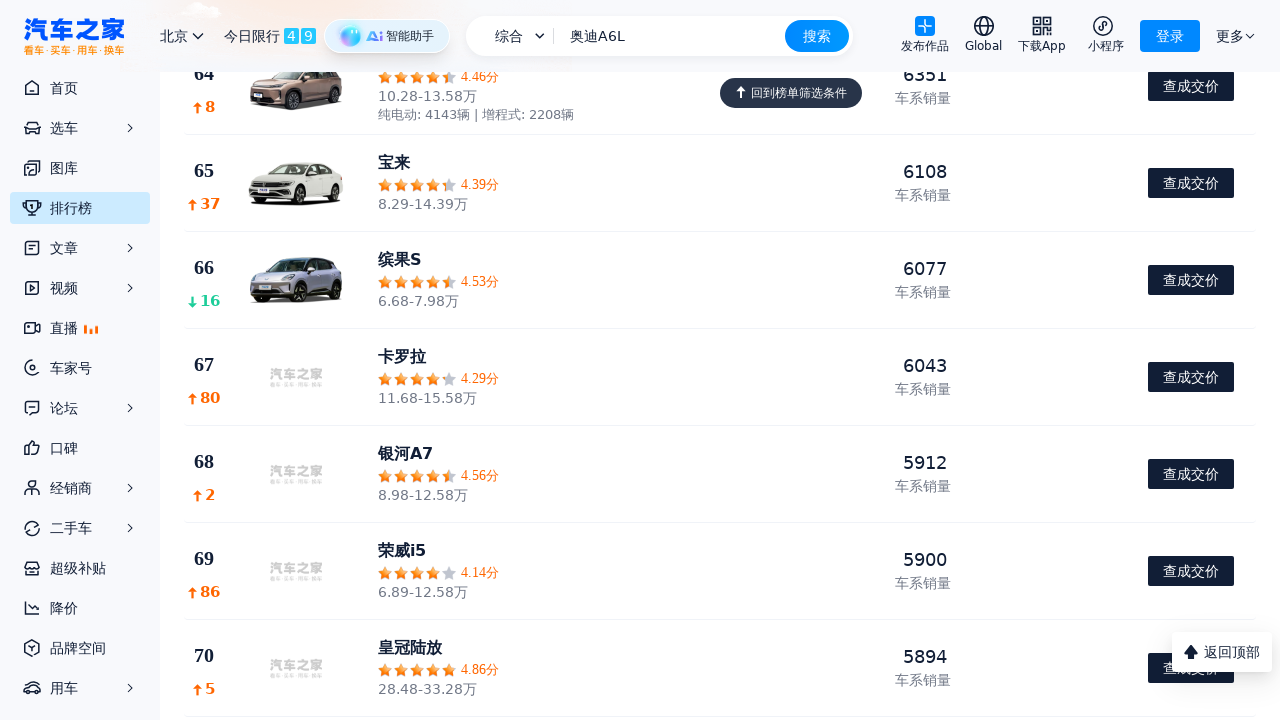

Waited for virtual list content to render after scroll (350ms)
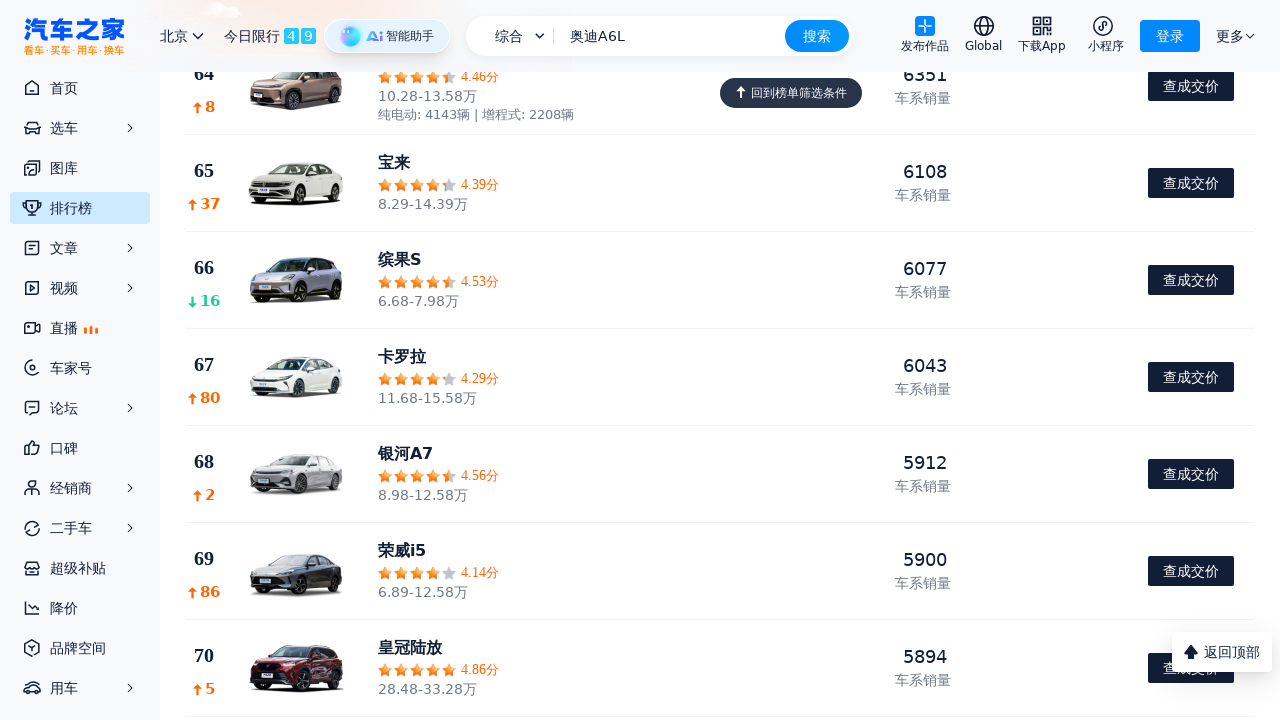

Scrolled down by 90% of viewport height (increment 11/12)
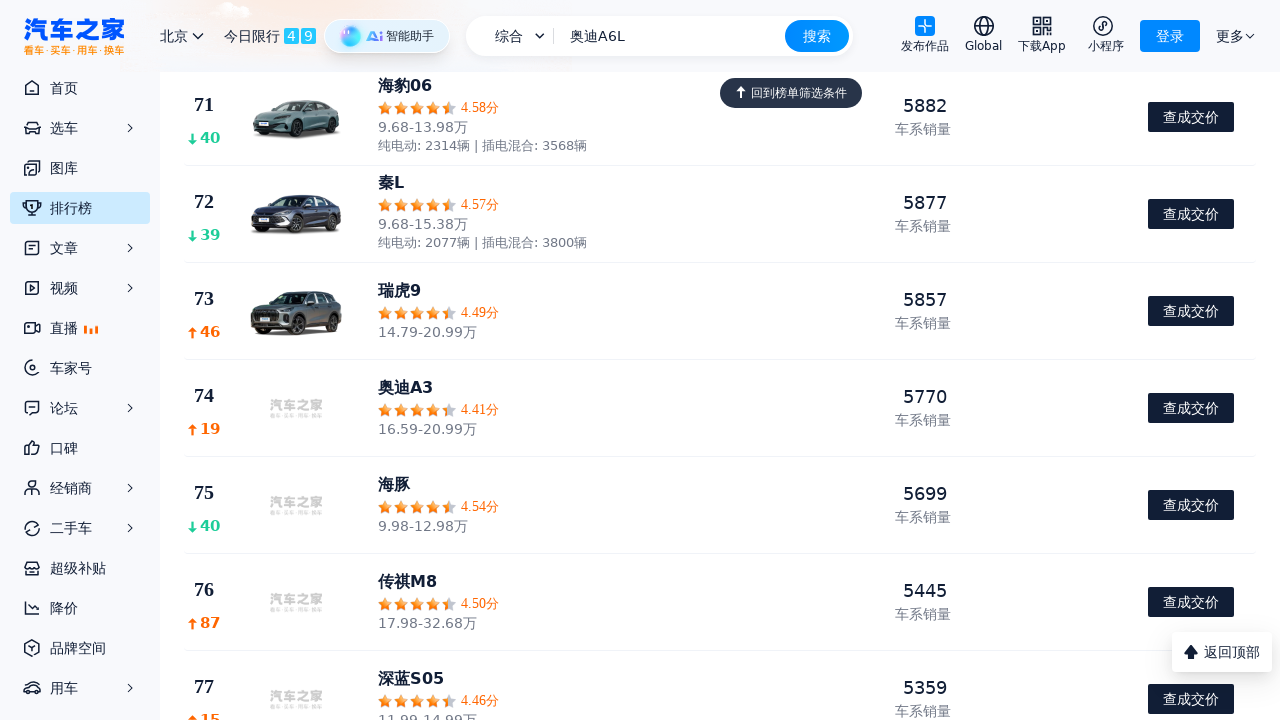

Waited for virtual list content to render after scroll (350ms)
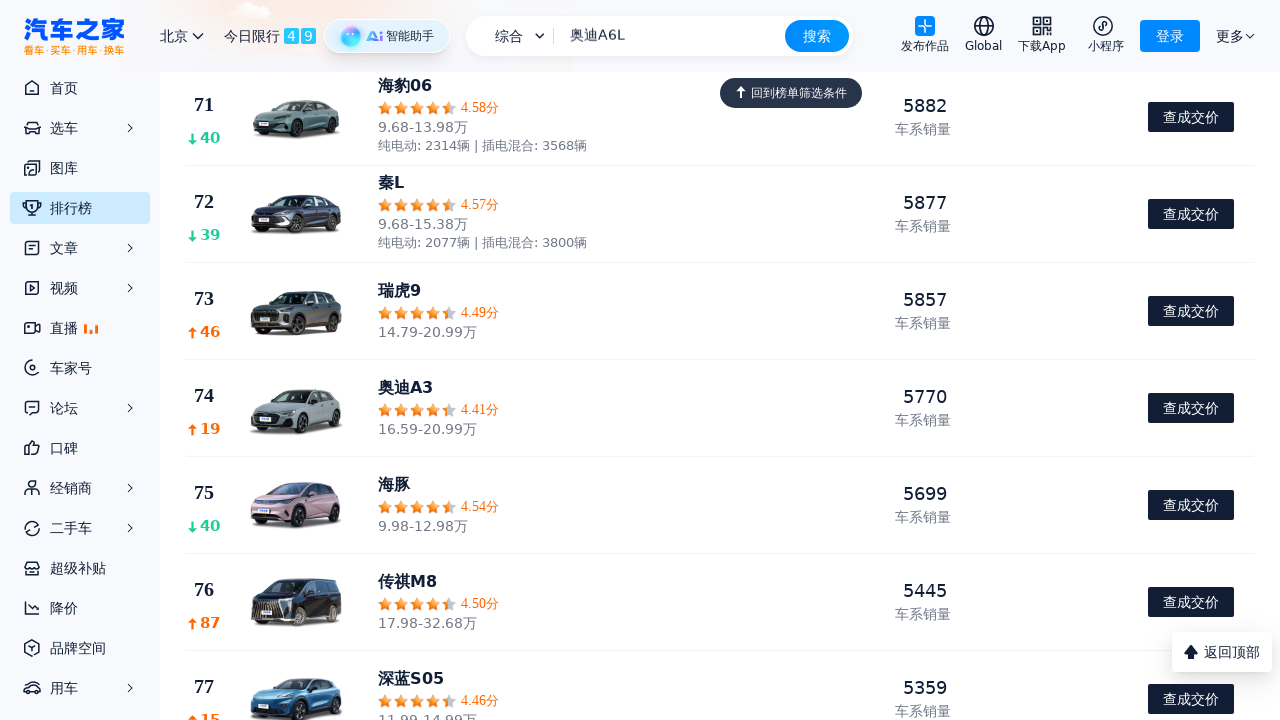

Scrolled down by 90% of viewport height (increment 12/12)
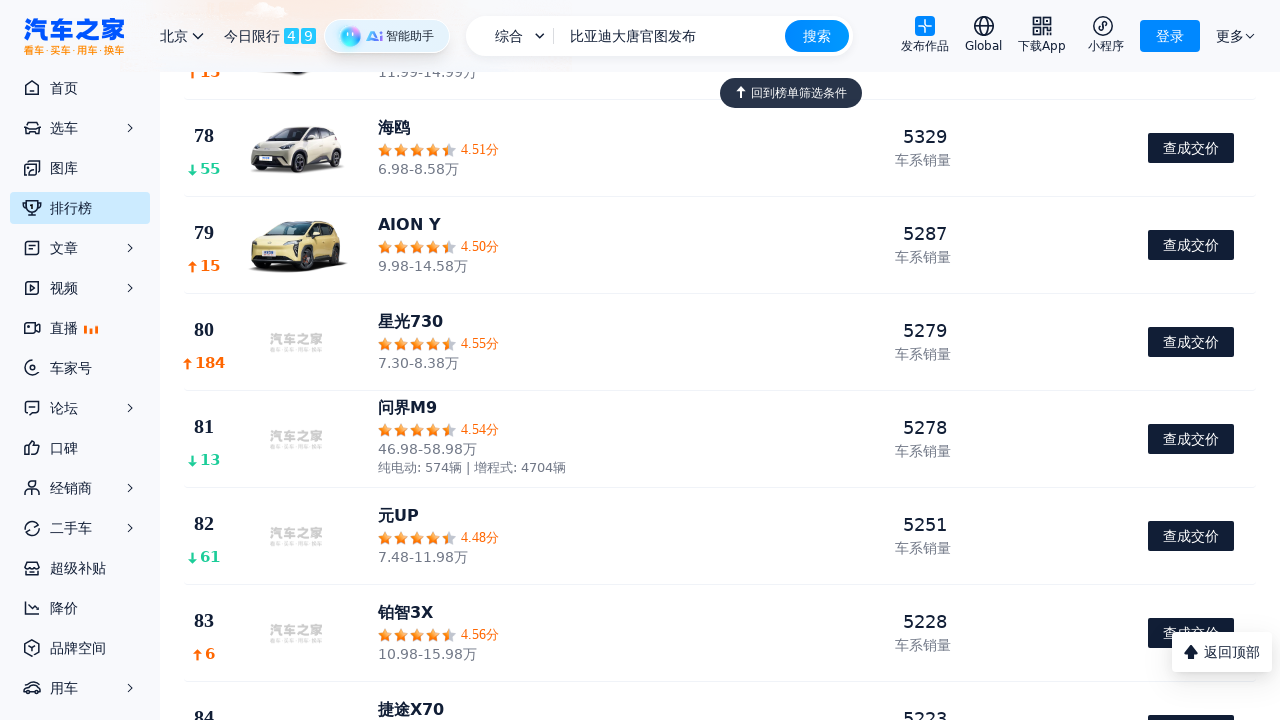

Waited for virtual list content to render after scroll (350ms)
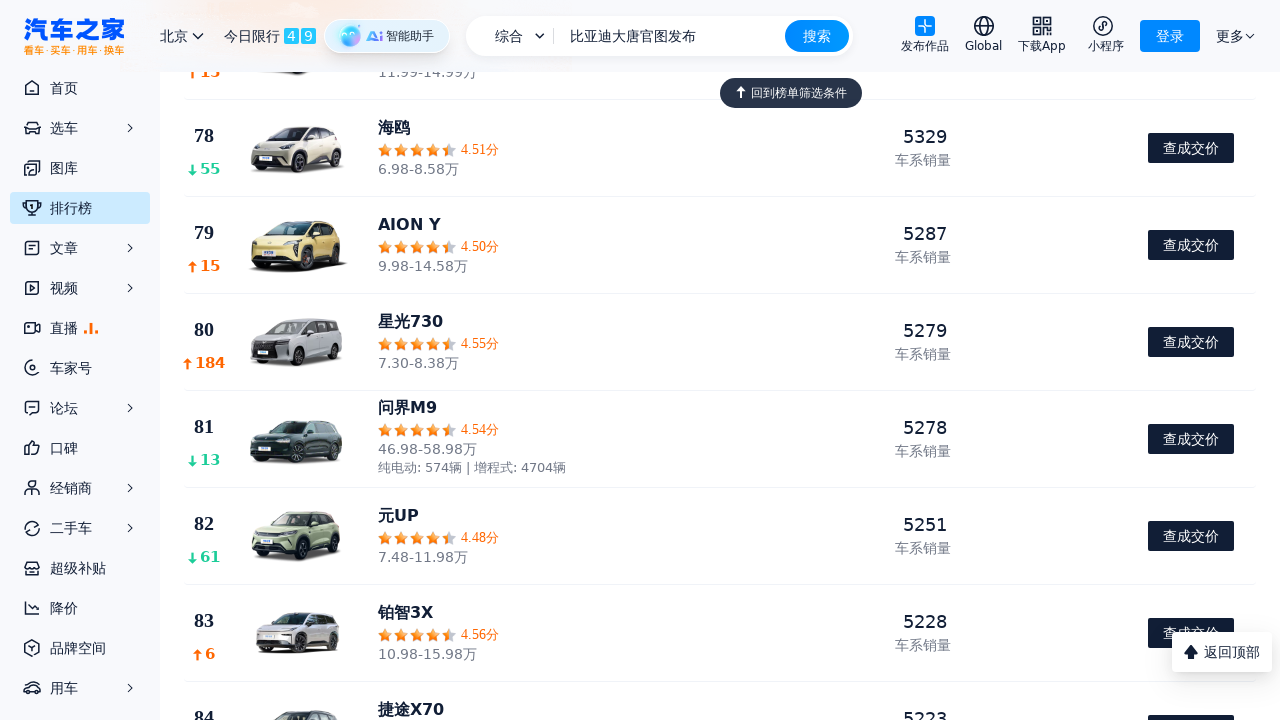

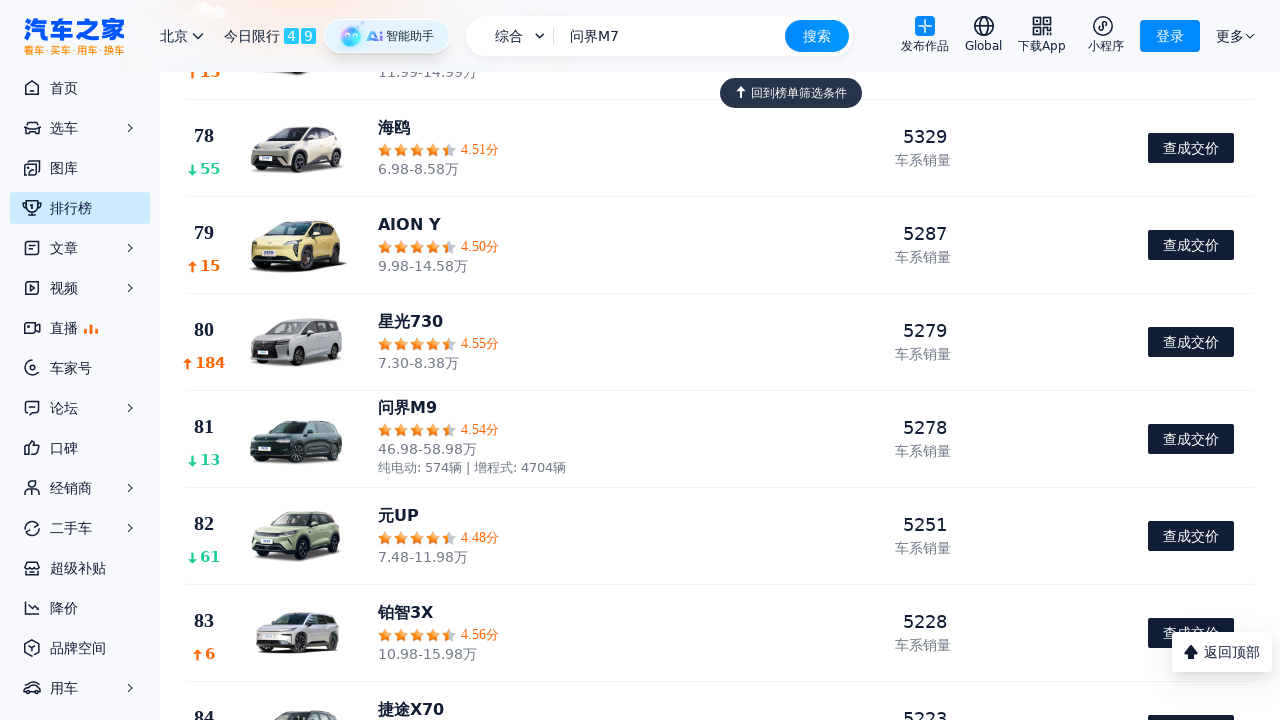